Tests window resizing and positioning by setting specific dimensions and position, then maximizing and going fullscreen

Starting URL: https://www.nasa.gov/

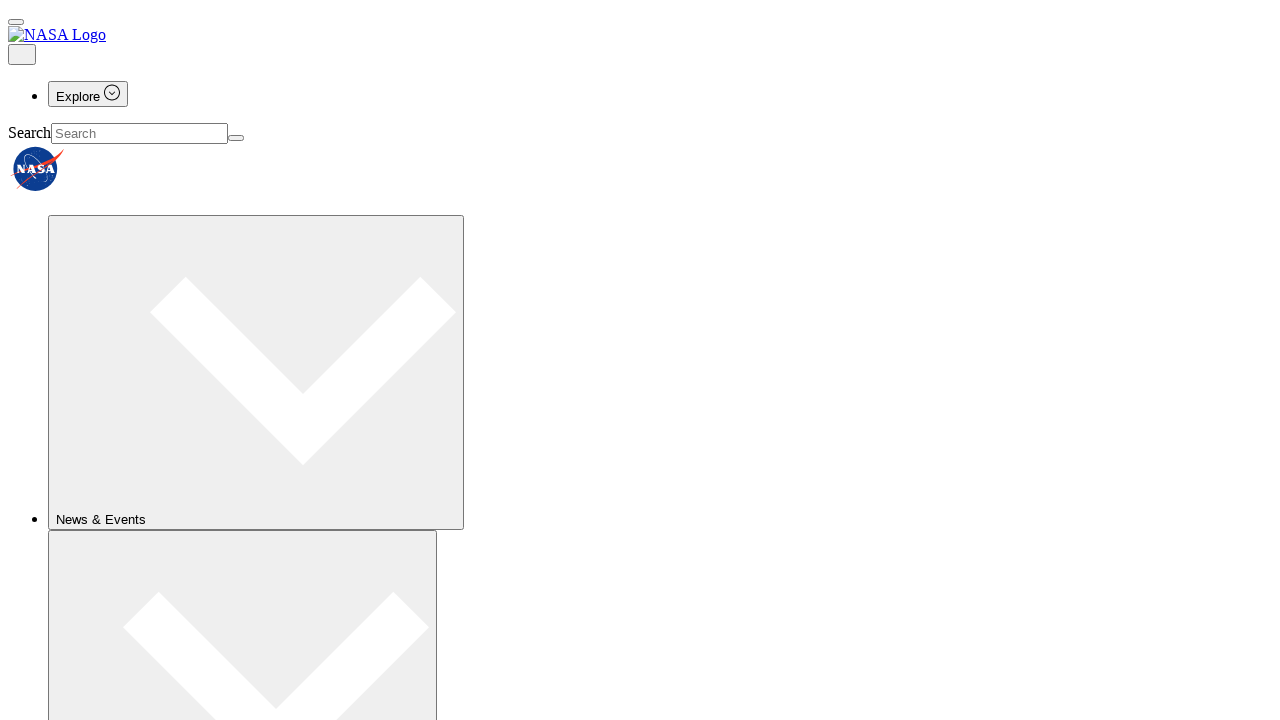

Set viewport size to 854x480
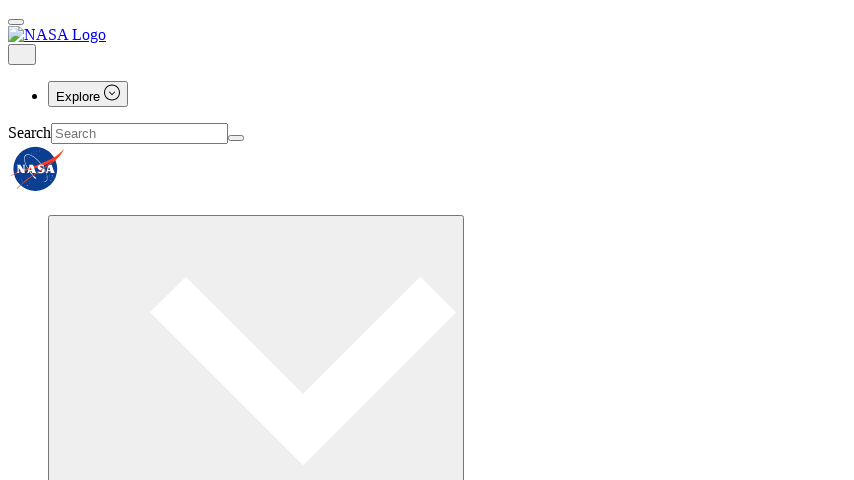

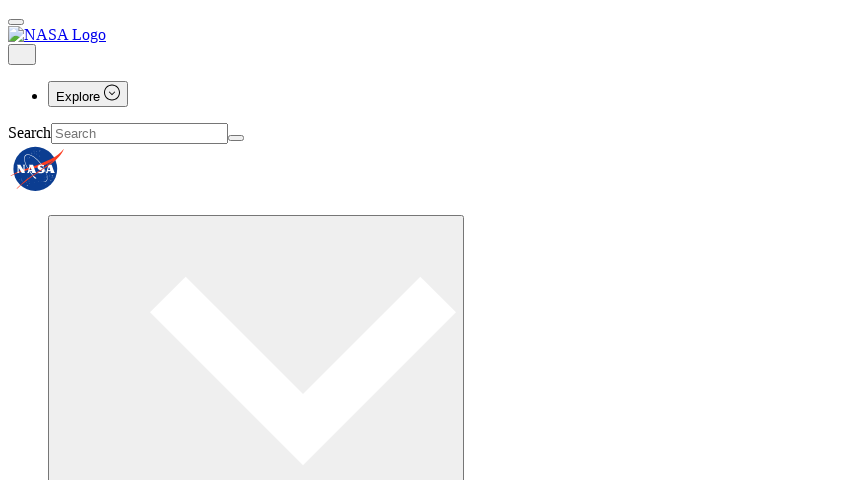